Clicks on multiple product action buttons on an e-commerce page

Starting URL: https://rahulshettyacademy.com/seleniumPractise/#/

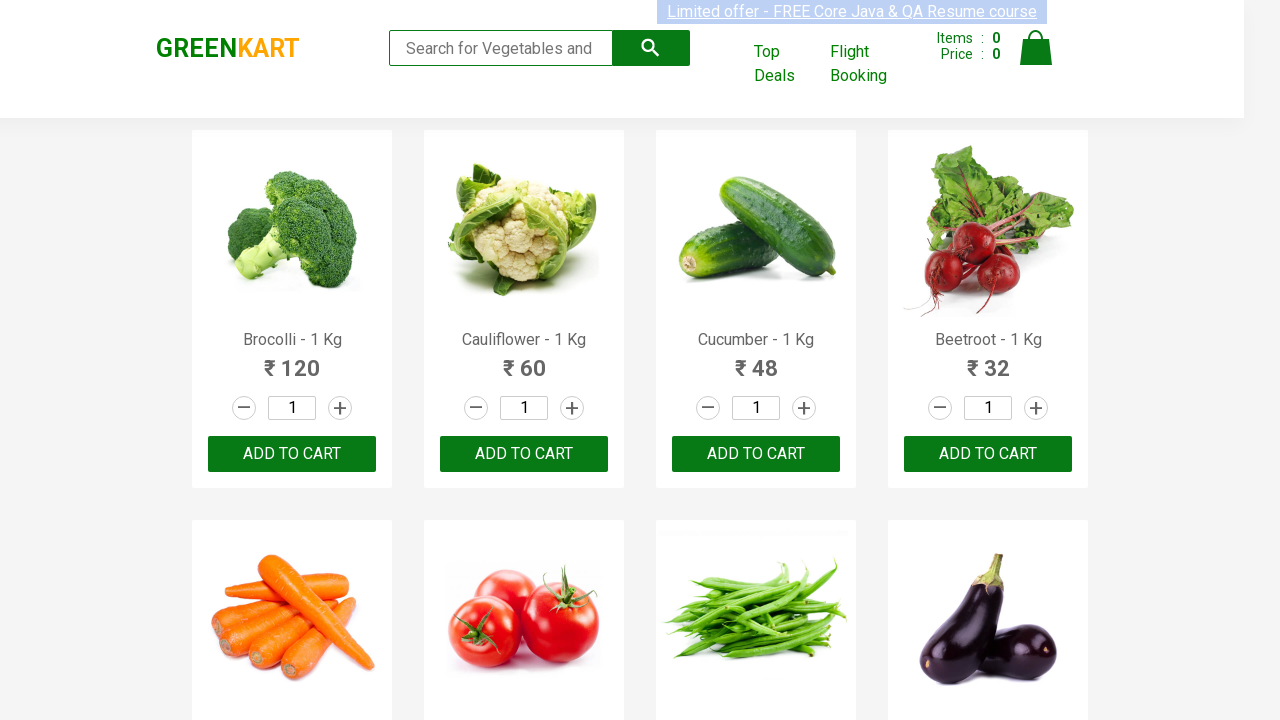

Located all product action buttons on e-commerce page
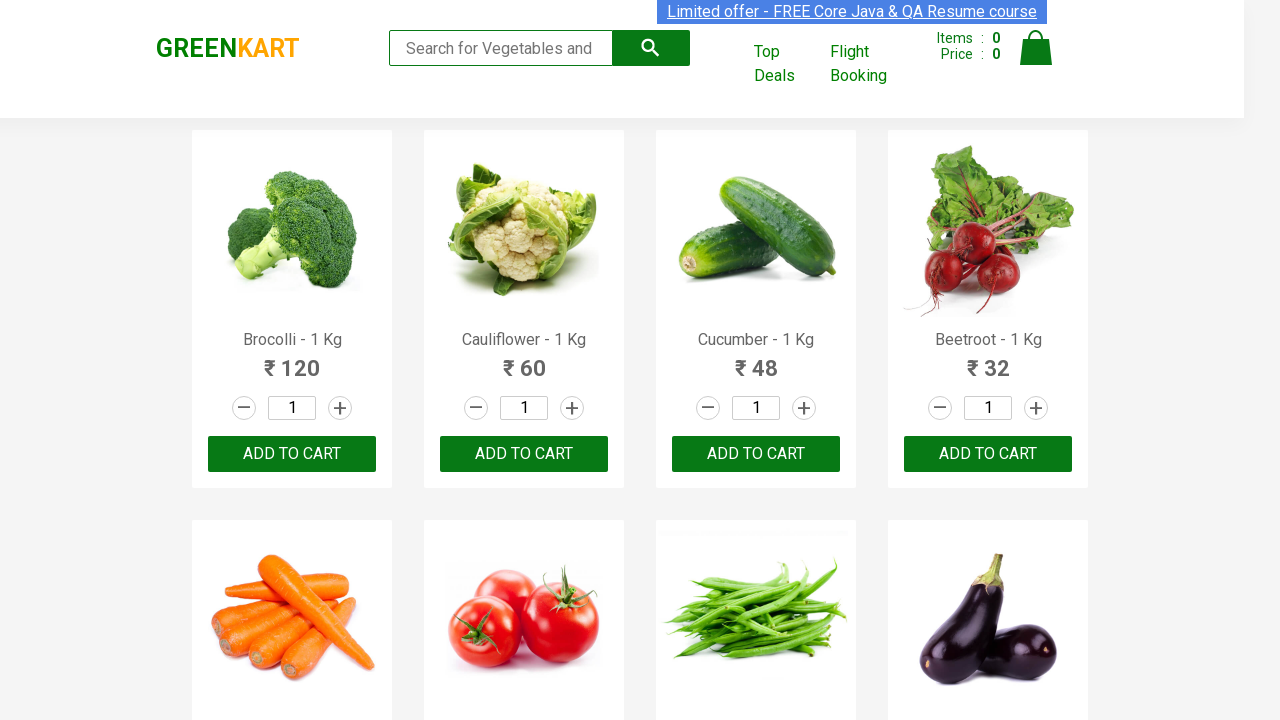

Clicked product action button at (292, 454) on div[class="product-action"] >> nth=0
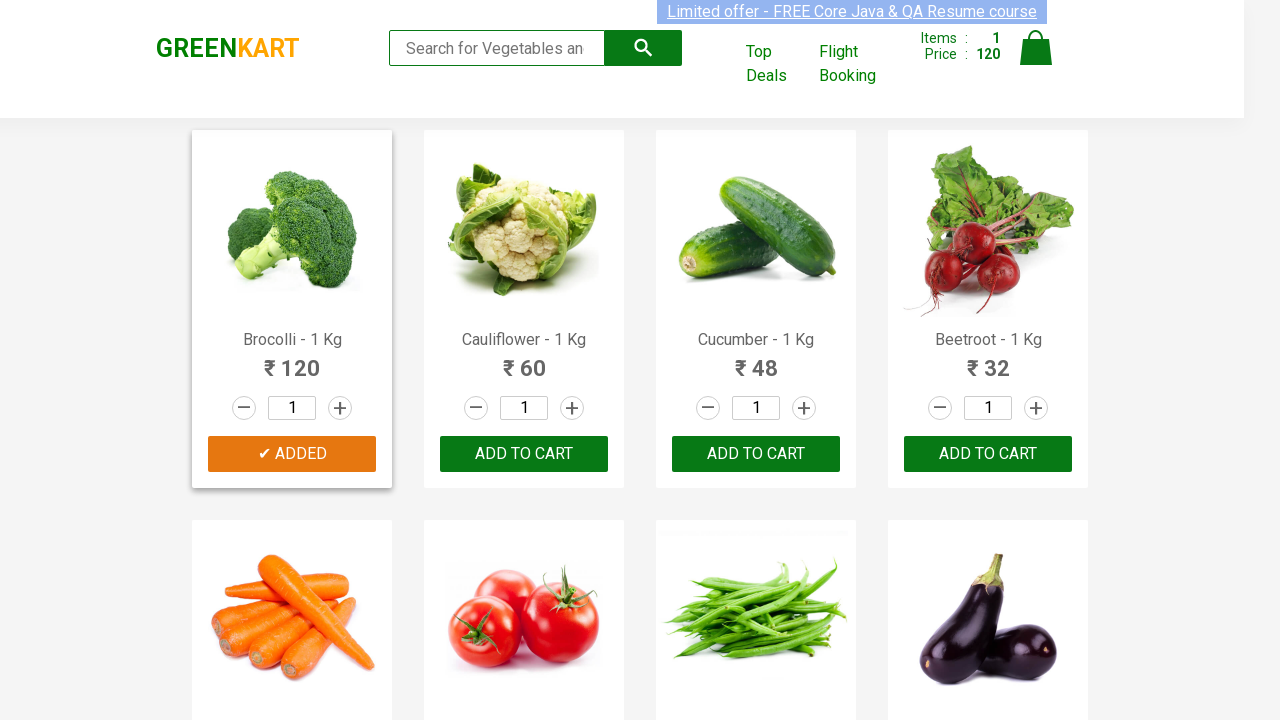

Clicked product action button at (524, 454) on div[class="product-action"] >> nth=1
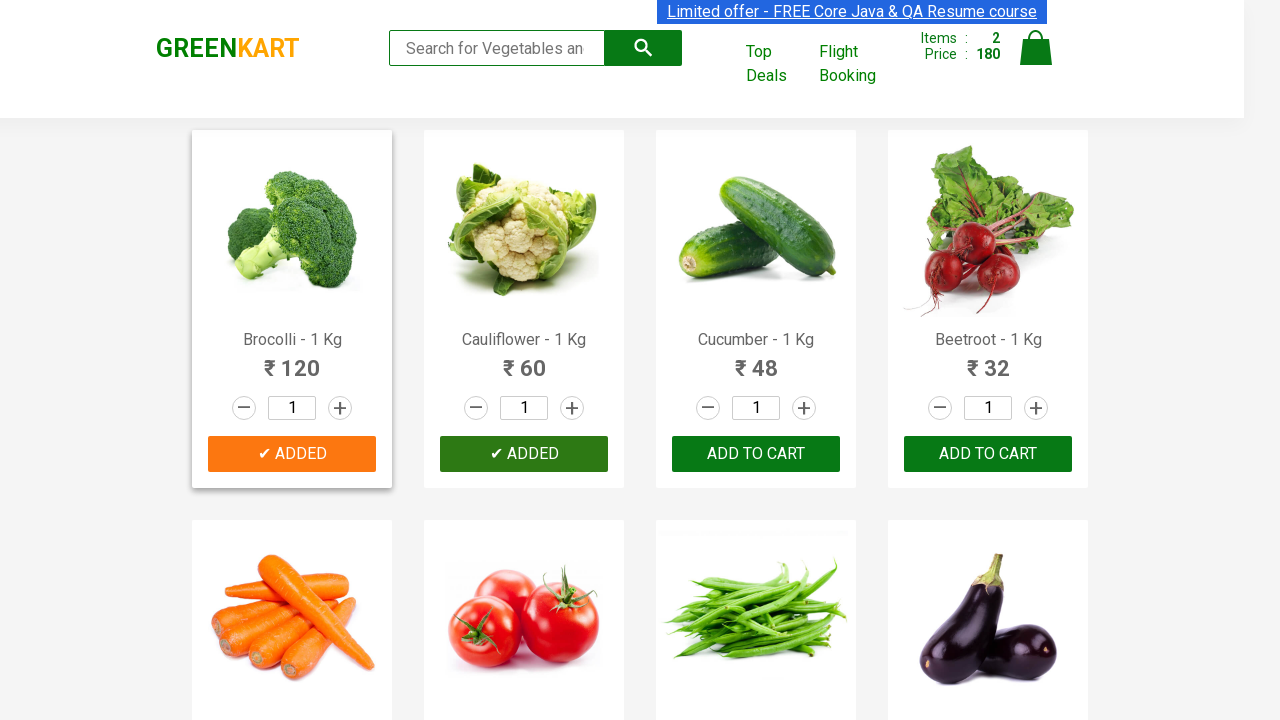

Clicked product action button at (756, 454) on div[class="product-action"] >> nth=2
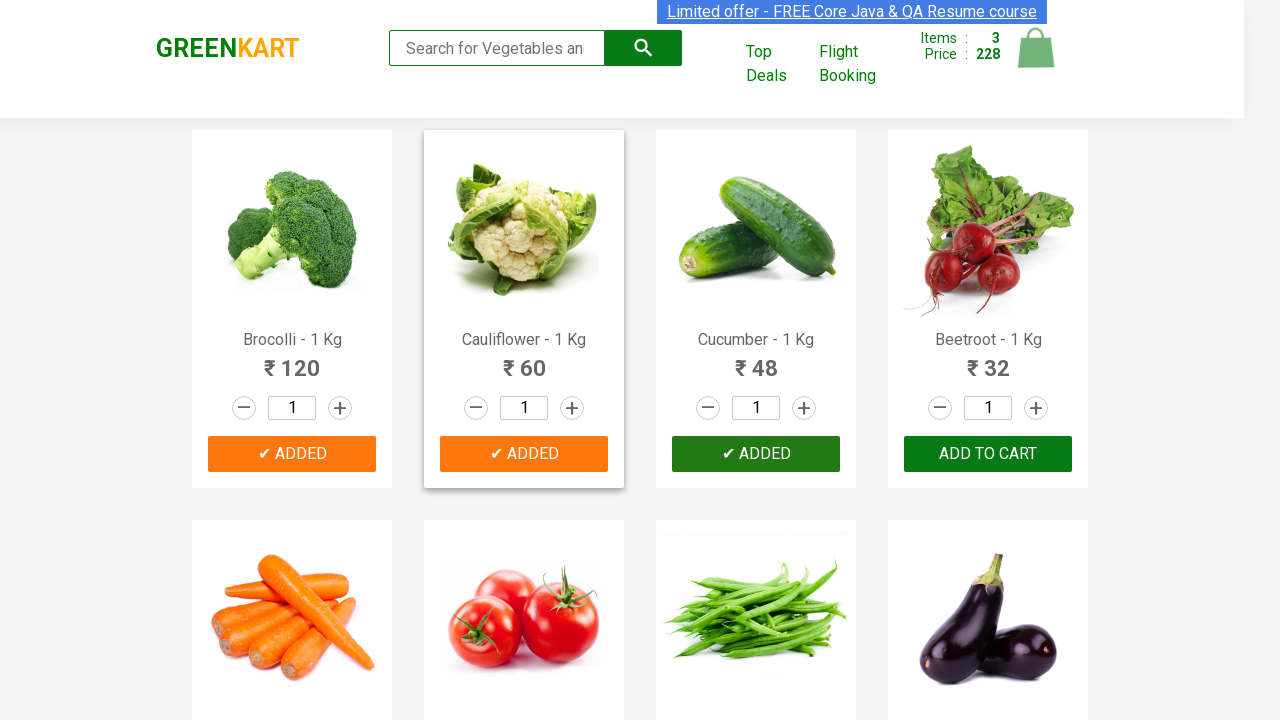

Clicked product action button at (988, 454) on div[class="product-action"] >> nth=3
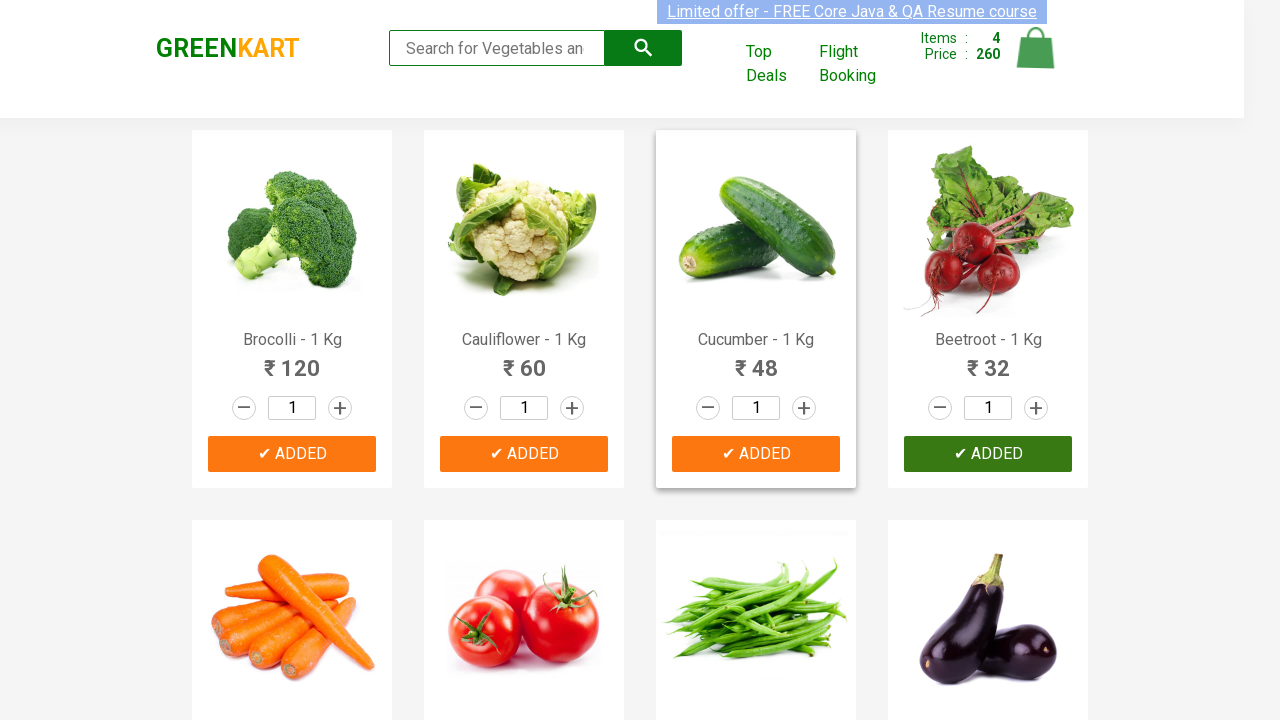

Clicked product action button at (292, 360) on div[class="product-action"] >> nth=4
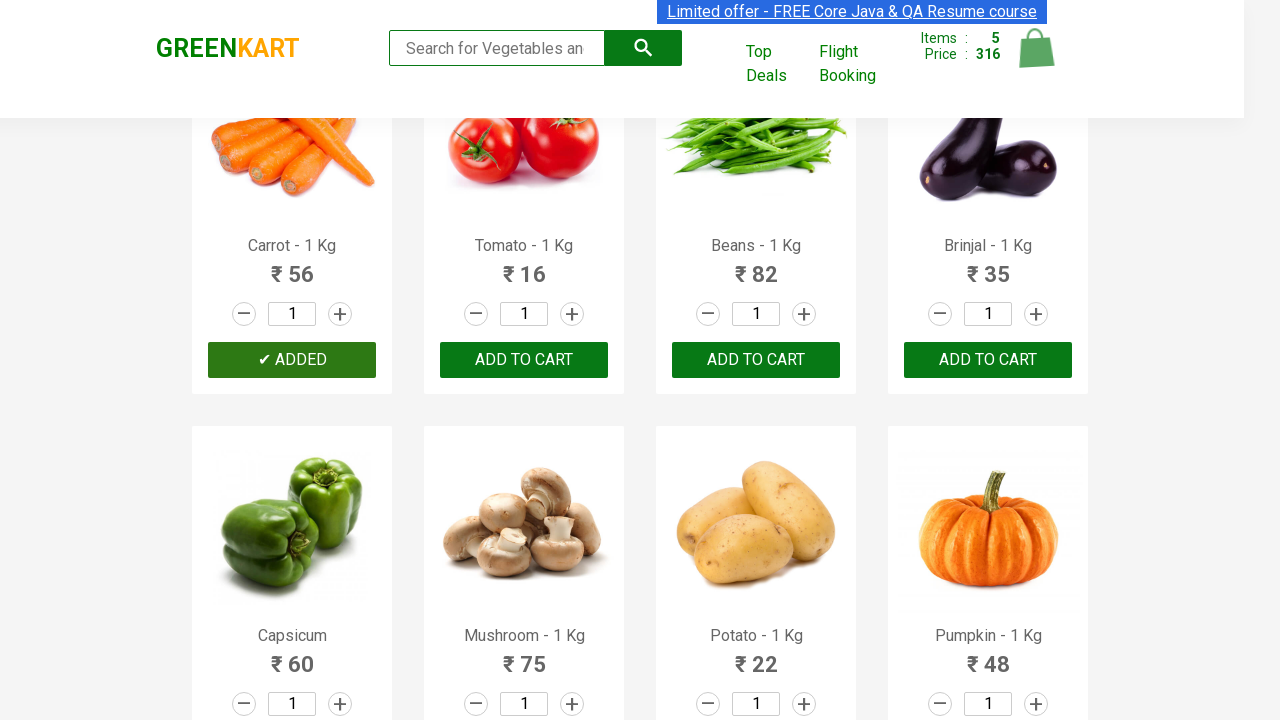

Clicked product action button at (524, 360) on div[class="product-action"] >> nth=5
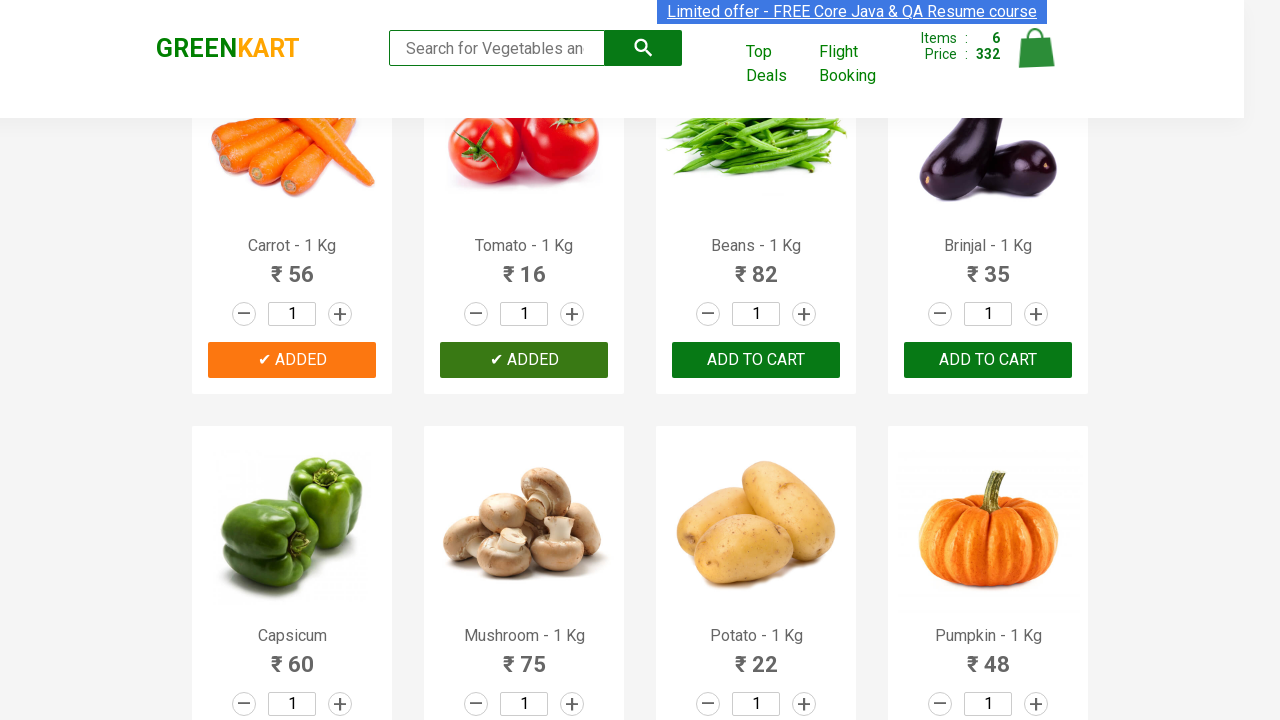

Clicked product action button at (756, 360) on div[class="product-action"] >> nth=6
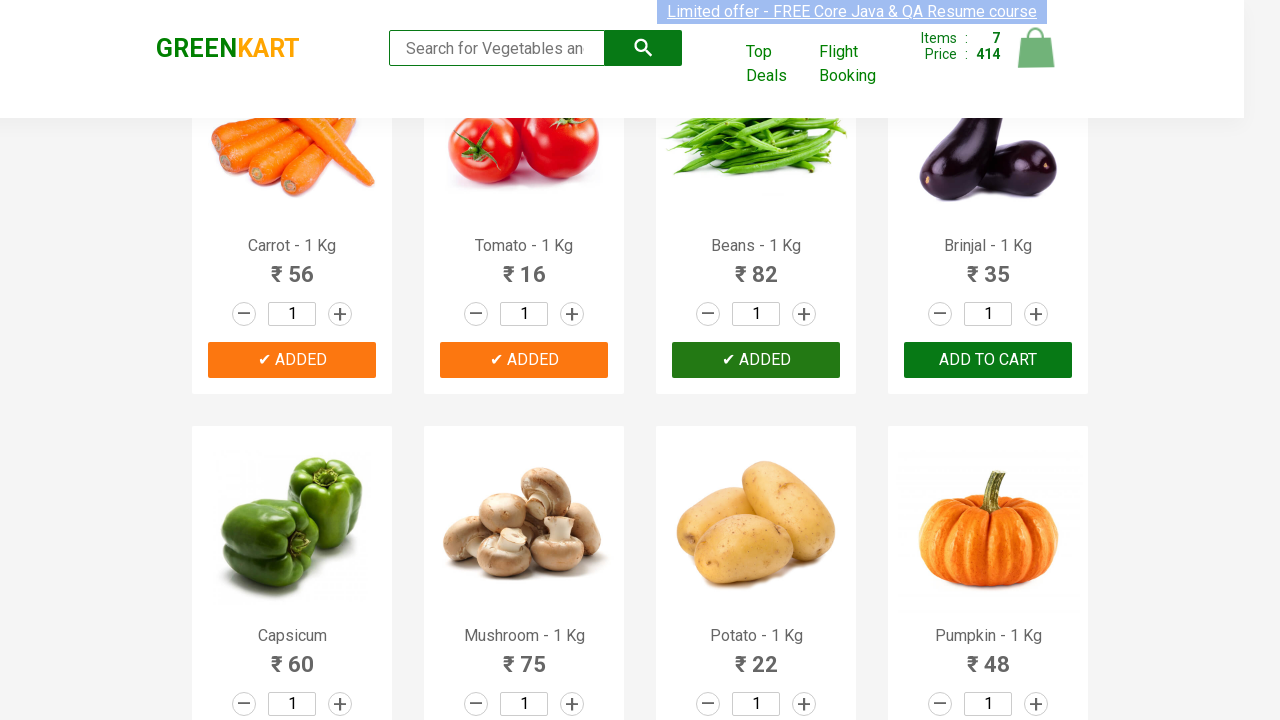

Clicked product action button at (988, 360) on div[class="product-action"] >> nth=7
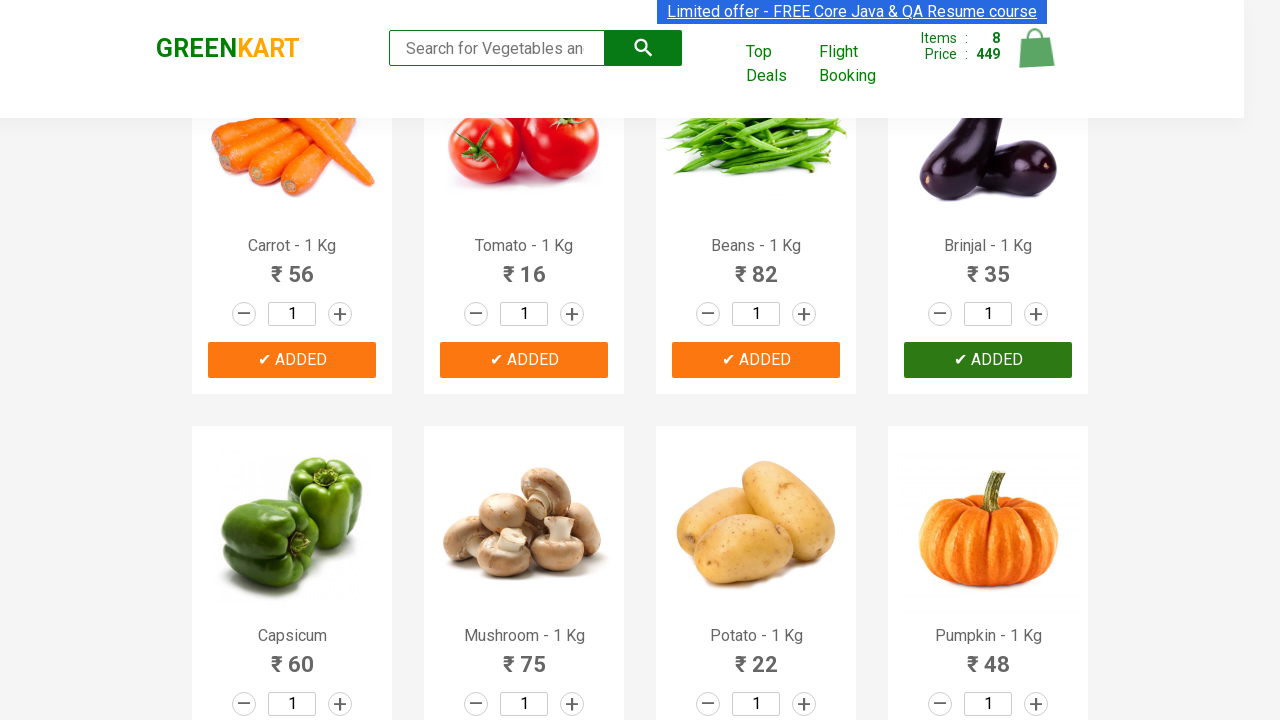

Clicked product action button at (292, 686) on div[class="product-action"] >> nth=8
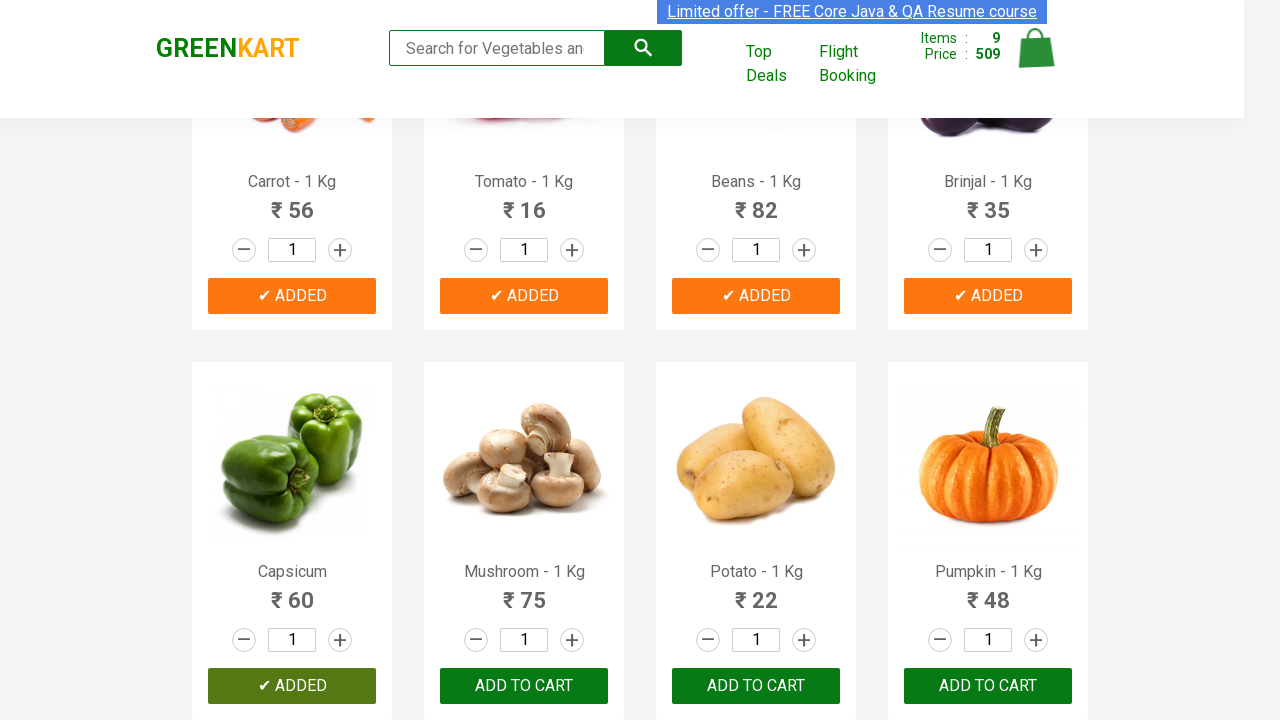

Clicked product action button at (524, 686) on div[class="product-action"] >> nth=9
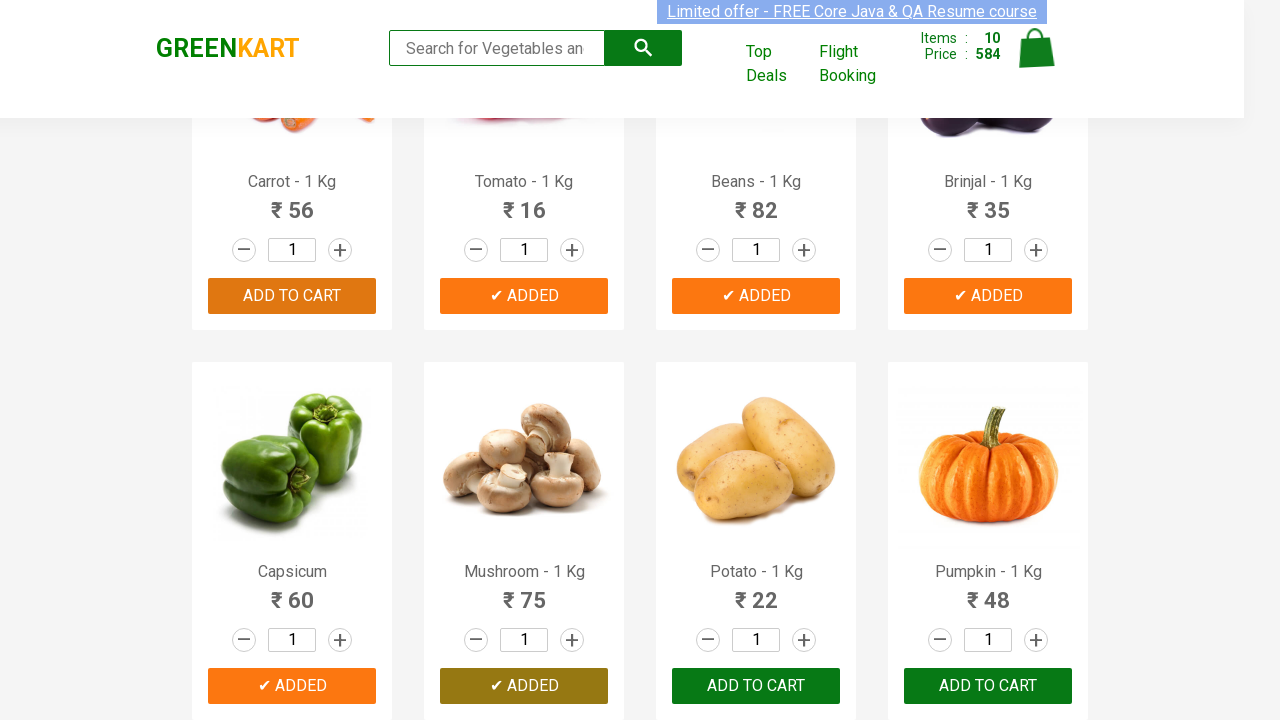

Clicked product action button at (756, 686) on div[class="product-action"] >> nth=10
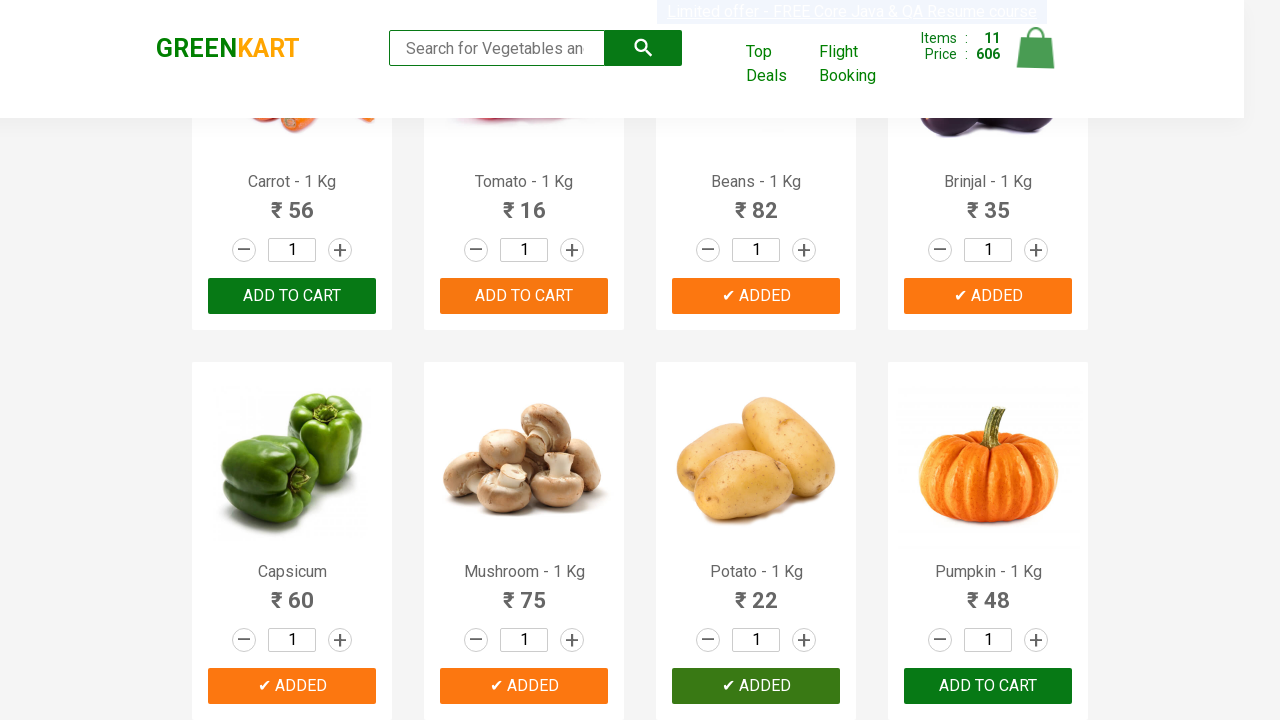

Clicked product action button at (988, 686) on div[class="product-action"] >> nth=11
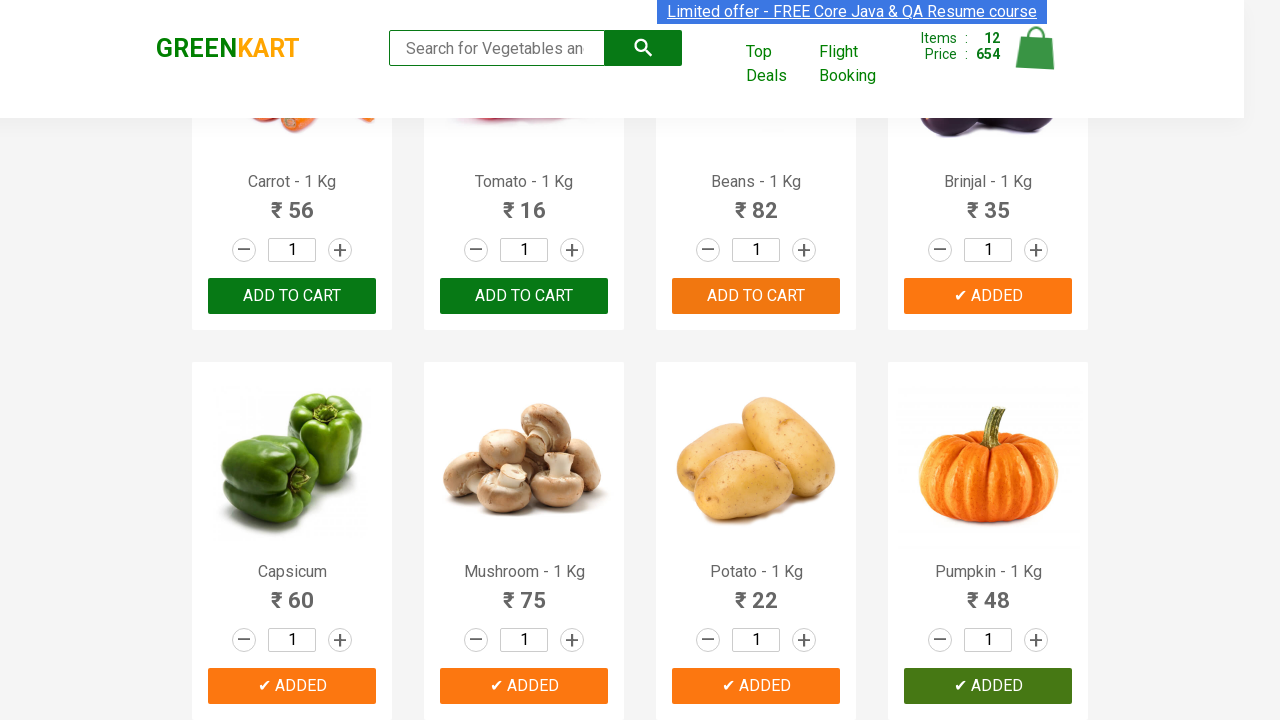

Clicked product action button at (292, 360) on div[class="product-action"] >> nth=12
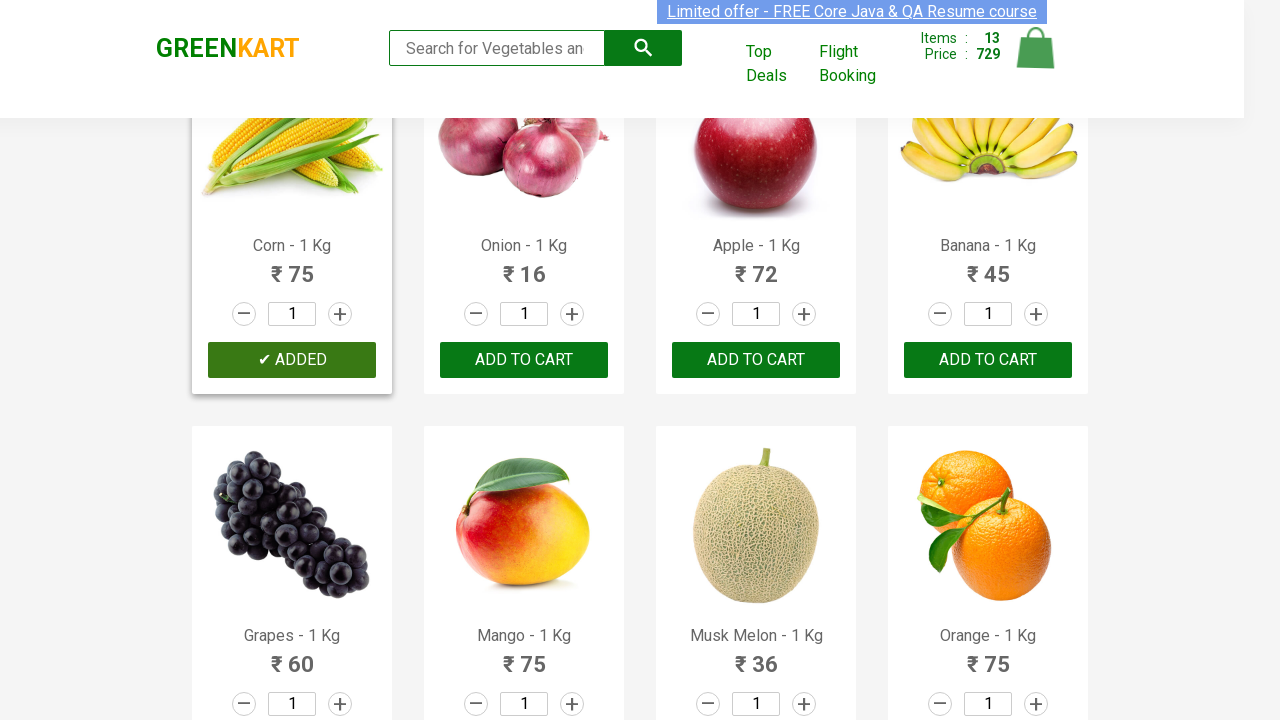

Clicked product action button at (524, 360) on div[class="product-action"] >> nth=13
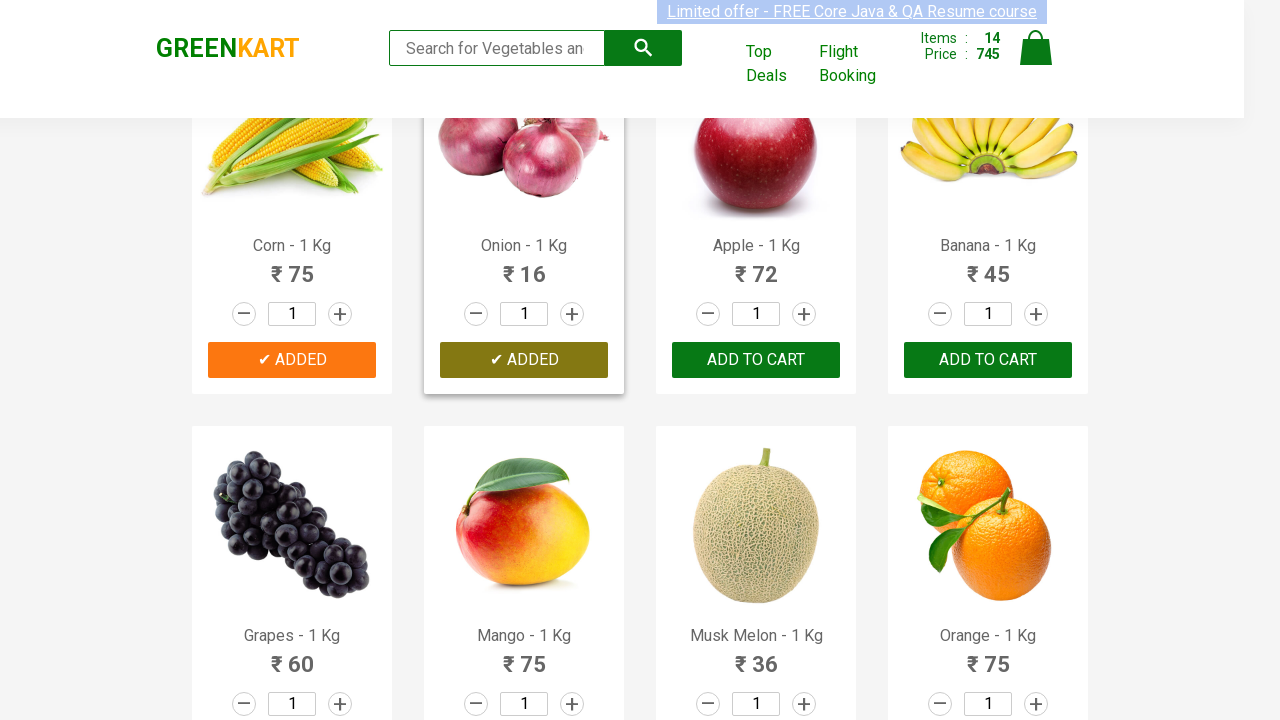

Clicked product action button at (756, 360) on div[class="product-action"] >> nth=14
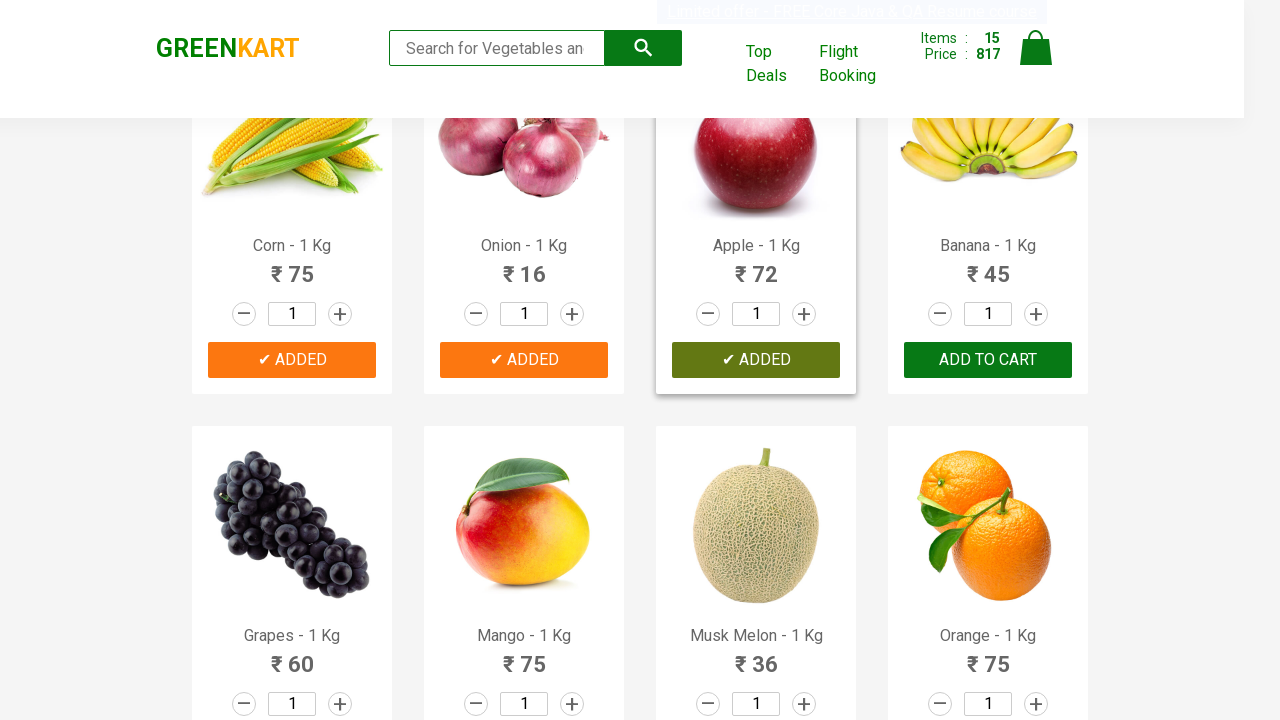

Clicked product action button at (988, 360) on div[class="product-action"] >> nth=15
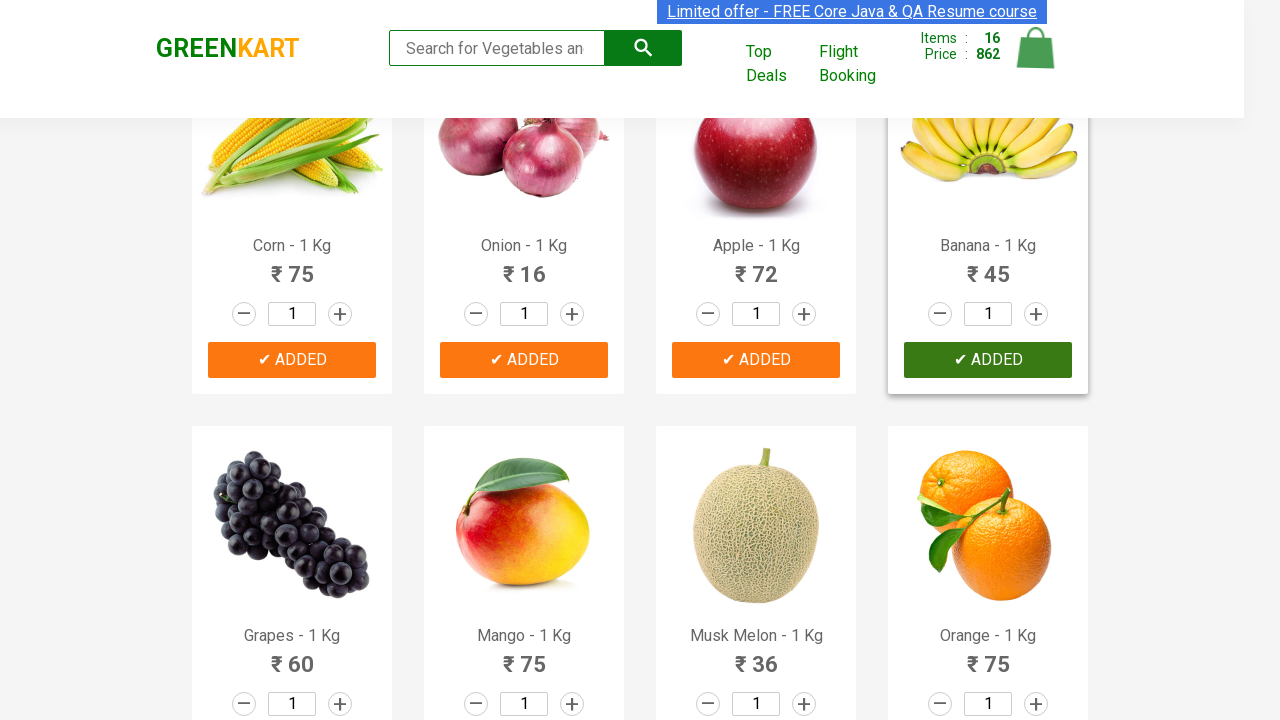

Clicked product action button at (292, 686) on div[class="product-action"] >> nth=16
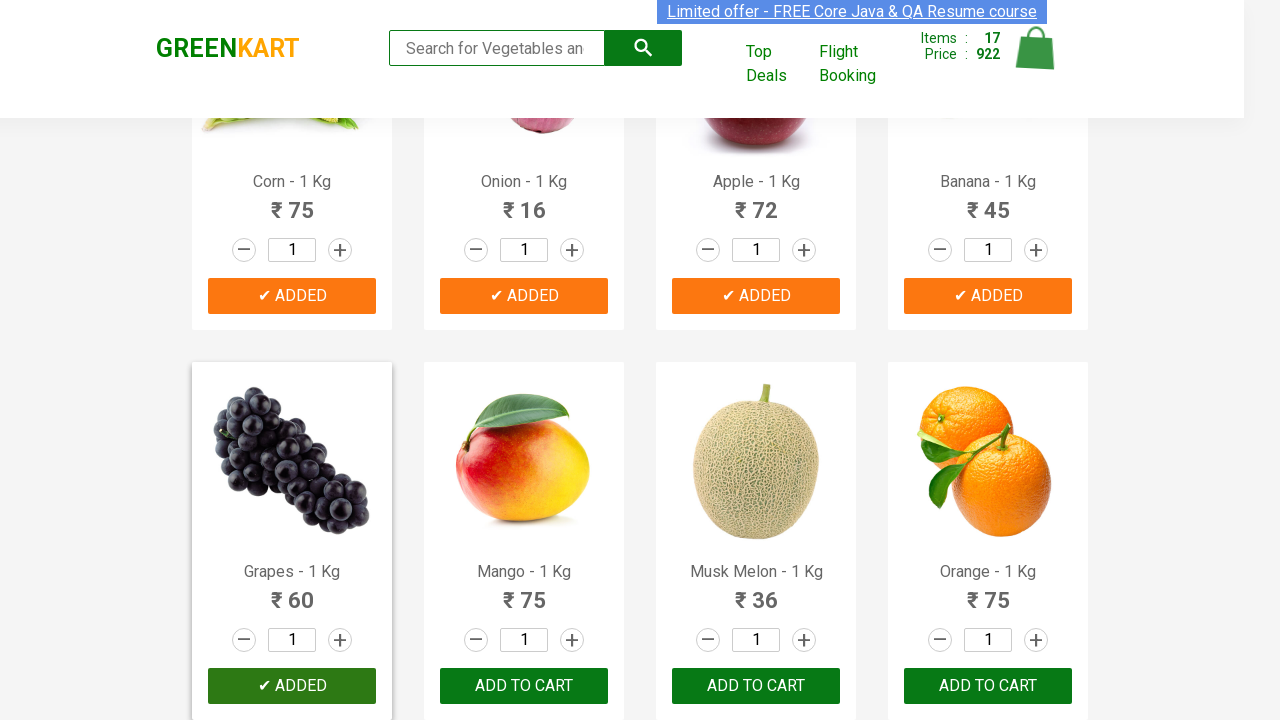

Clicked product action button at (524, 686) on div[class="product-action"] >> nth=17
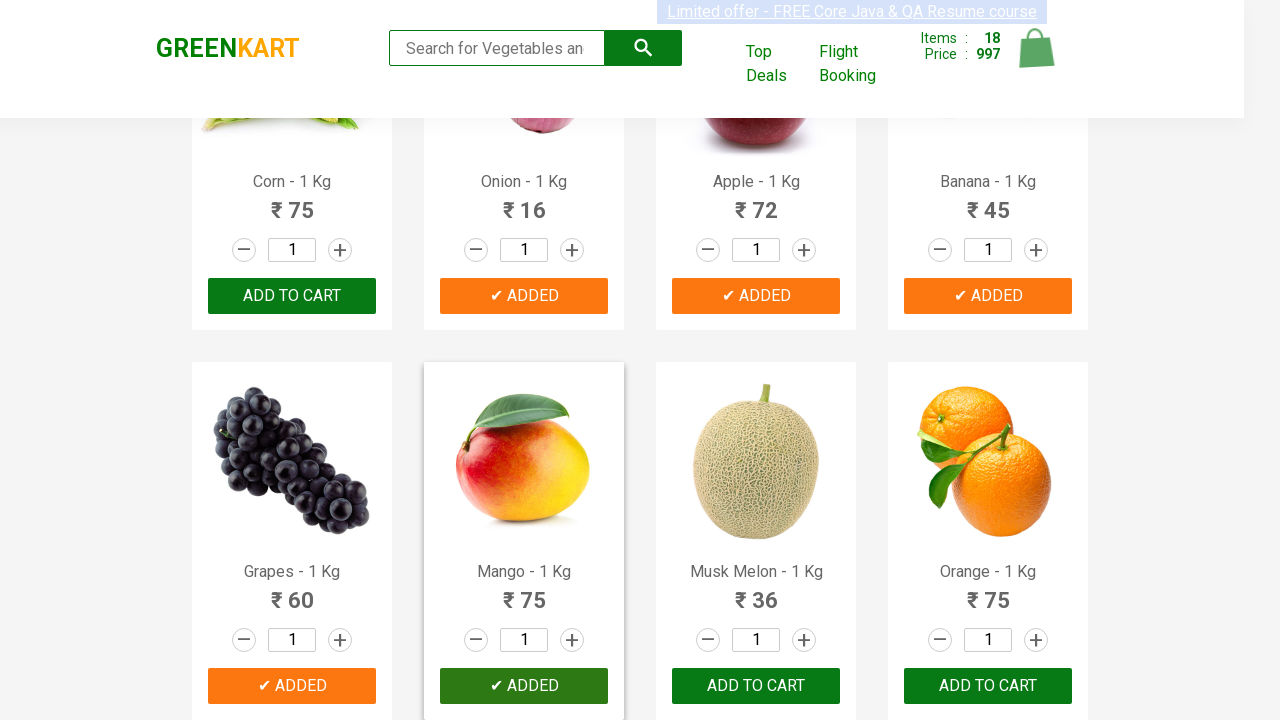

Clicked product action button at (756, 686) on div[class="product-action"] >> nth=18
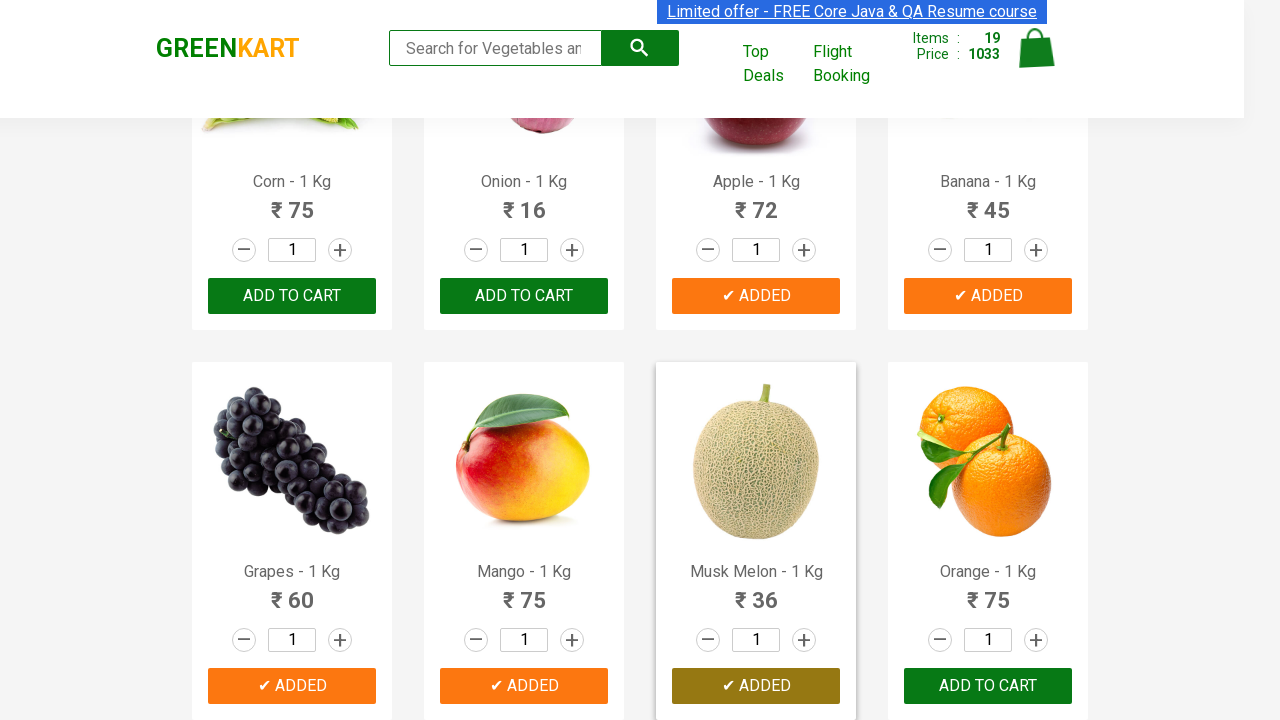

Clicked product action button at (988, 686) on div[class="product-action"] >> nth=19
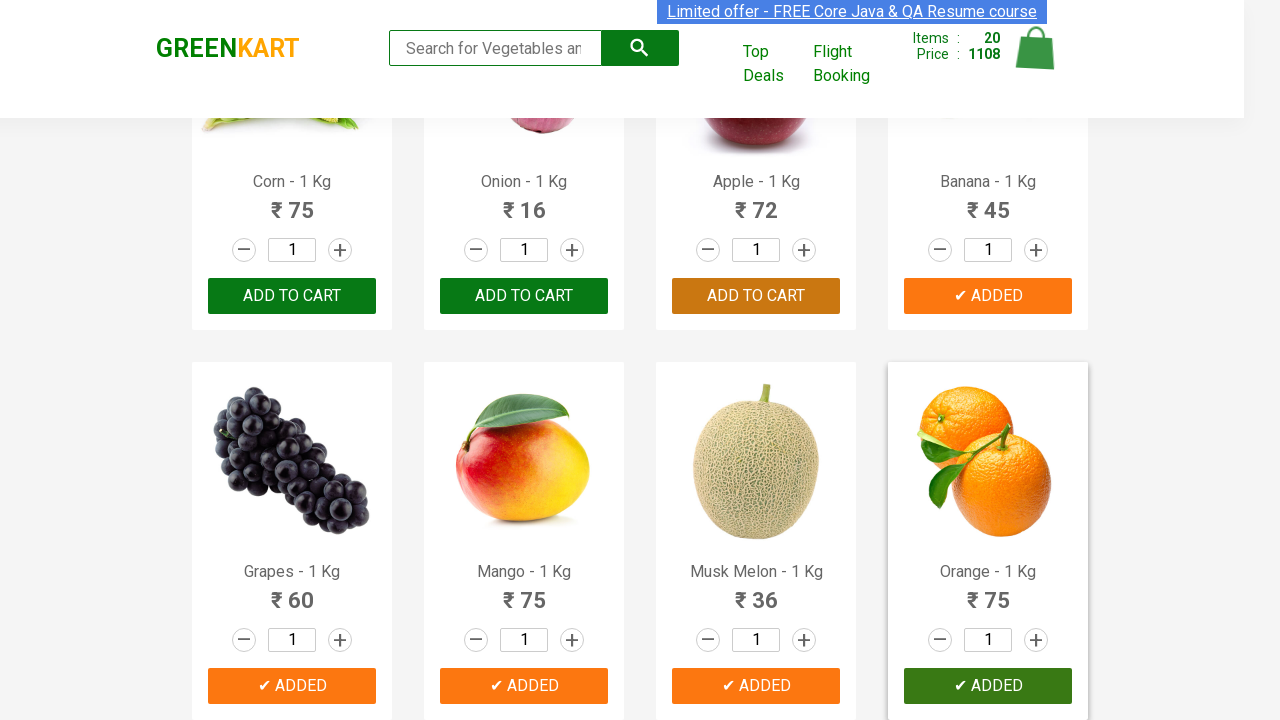

Clicked product action button at (292, 360) on div[class="product-action"] >> nth=20
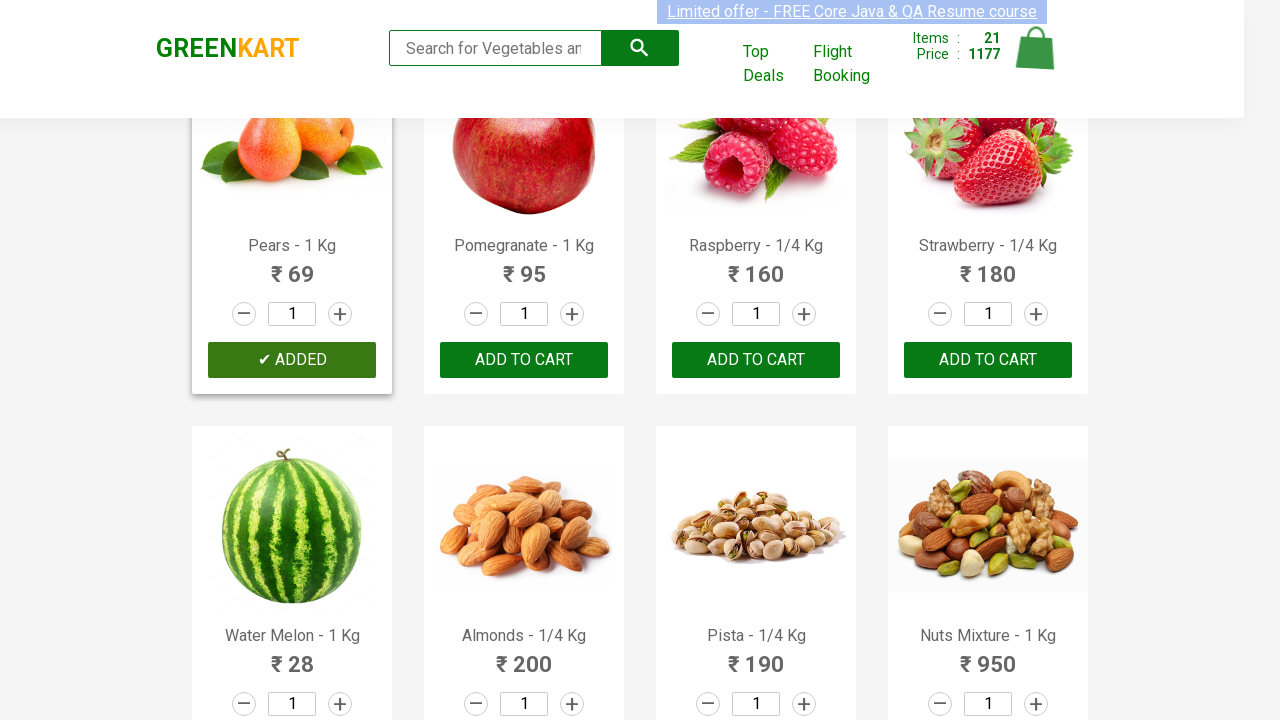

Clicked product action button at (524, 360) on div[class="product-action"] >> nth=21
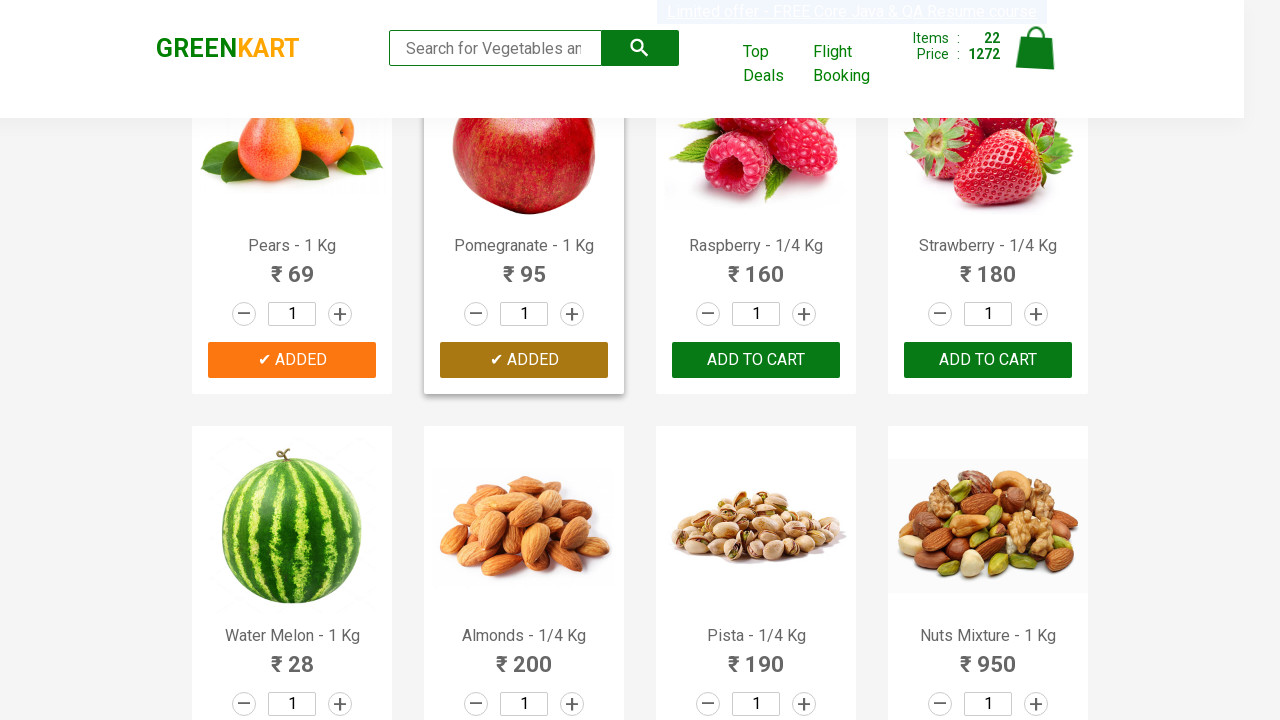

Clicked product action button at (756, 360) on div[class="product-action"] >> nth=22
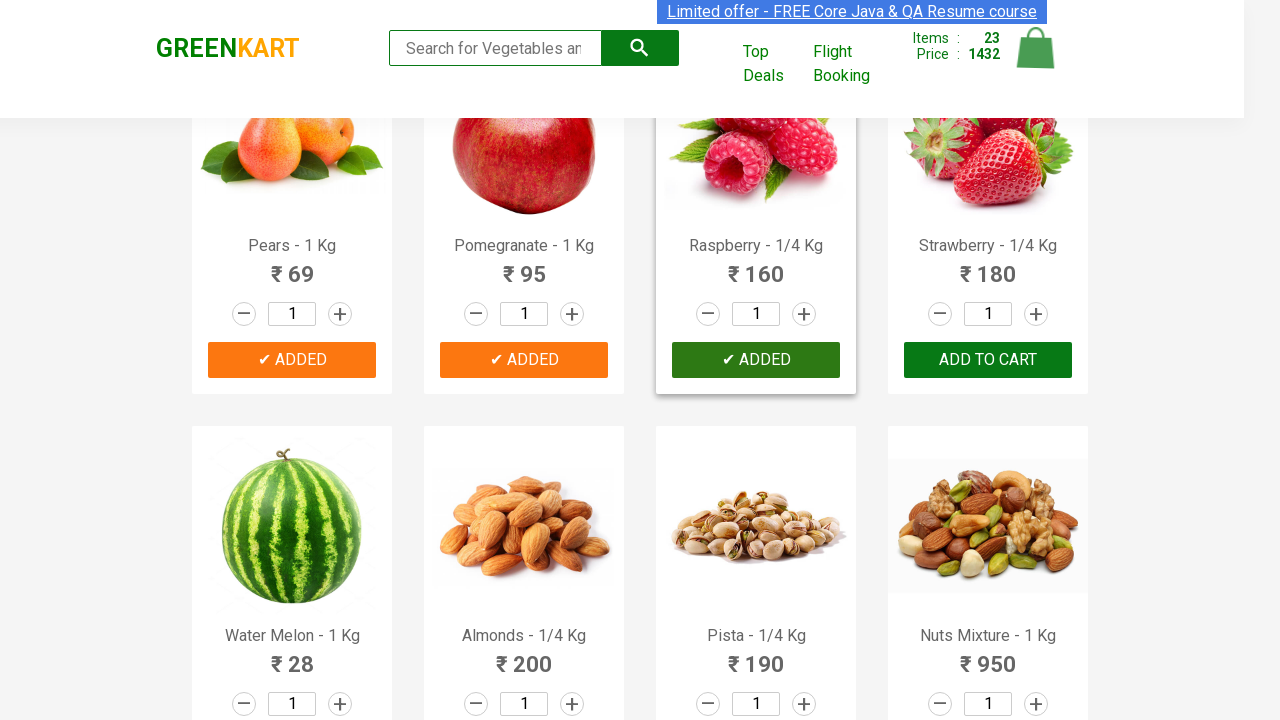

Clicked product action button at (988, 360) on div[class="product-action"] >> nth=23
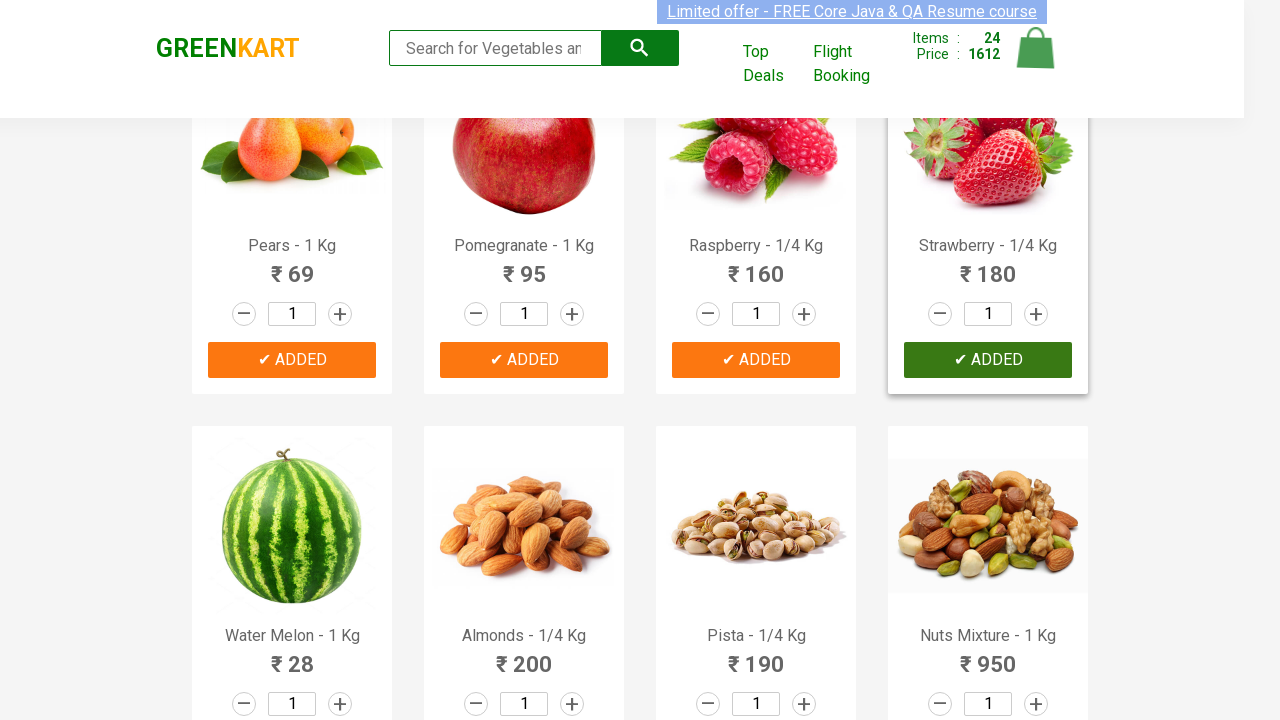

Clicked product action button at (292, 686) on div[class="product-action"] >> nth=24
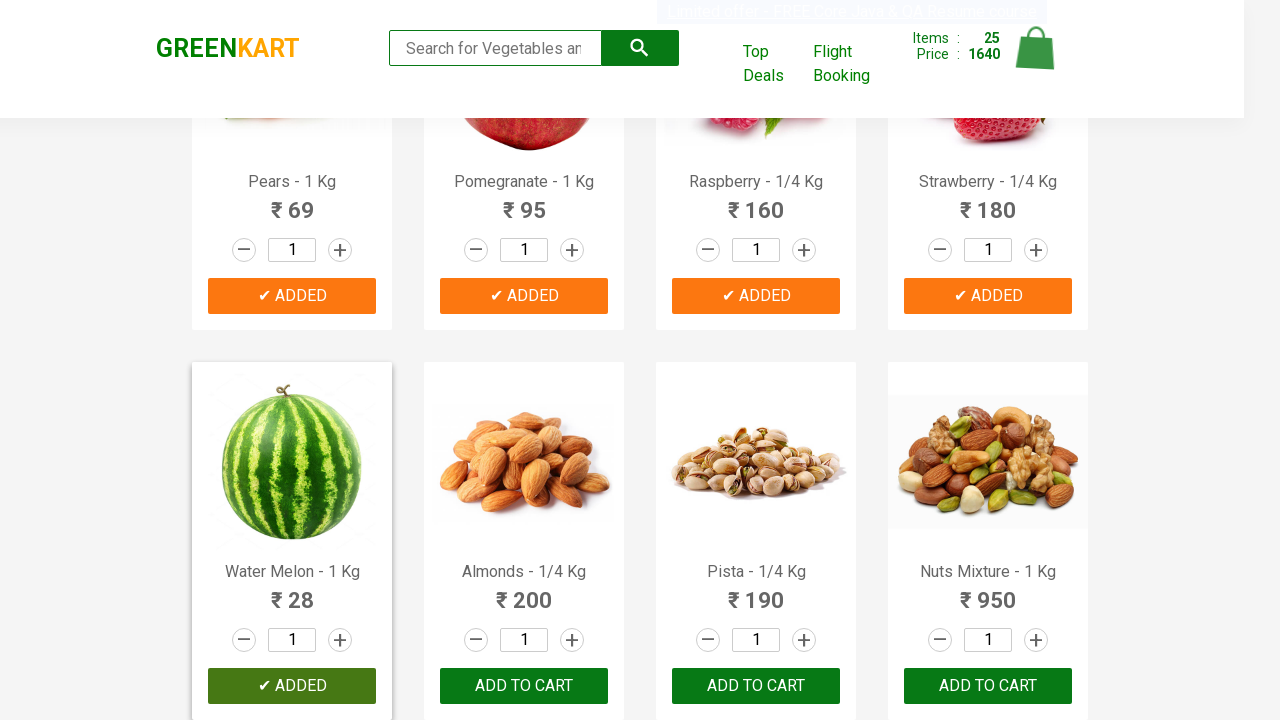

Clicked product action button at (524, 686) on div[class="product-action"] >> nth=25
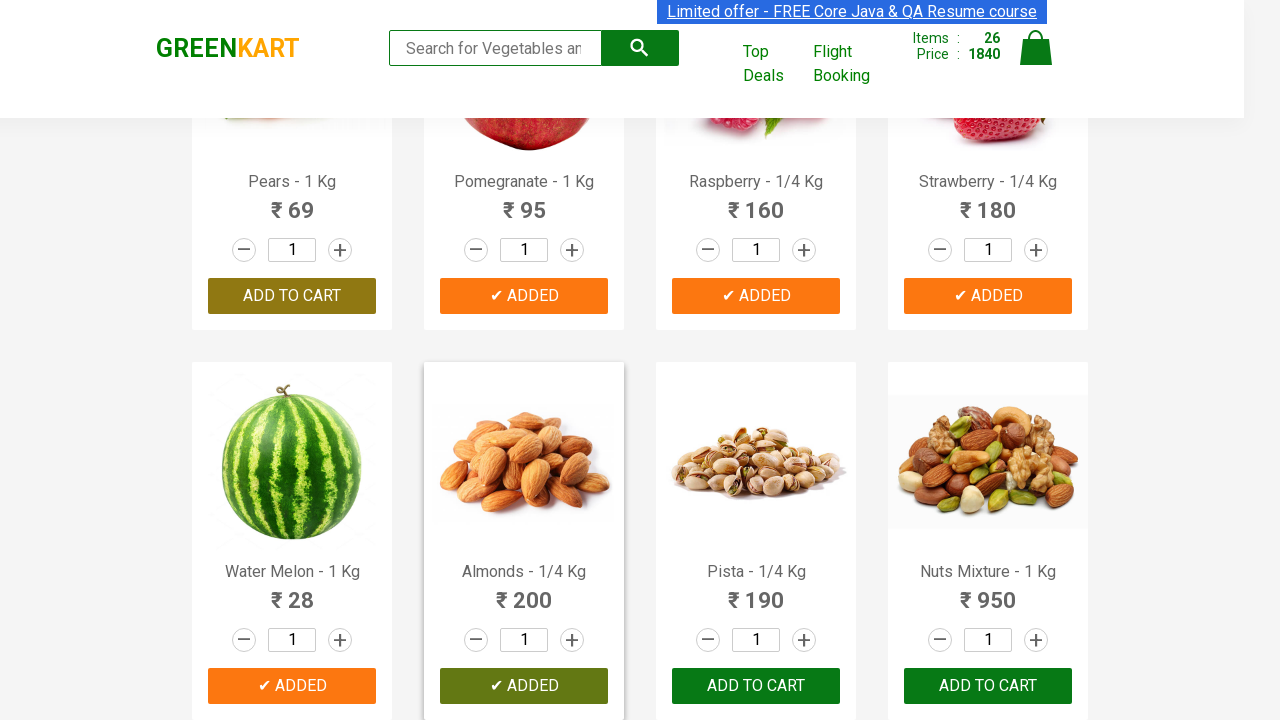

Clicked product action button at (756, 686) on div[class="product-action"] >> nth=26
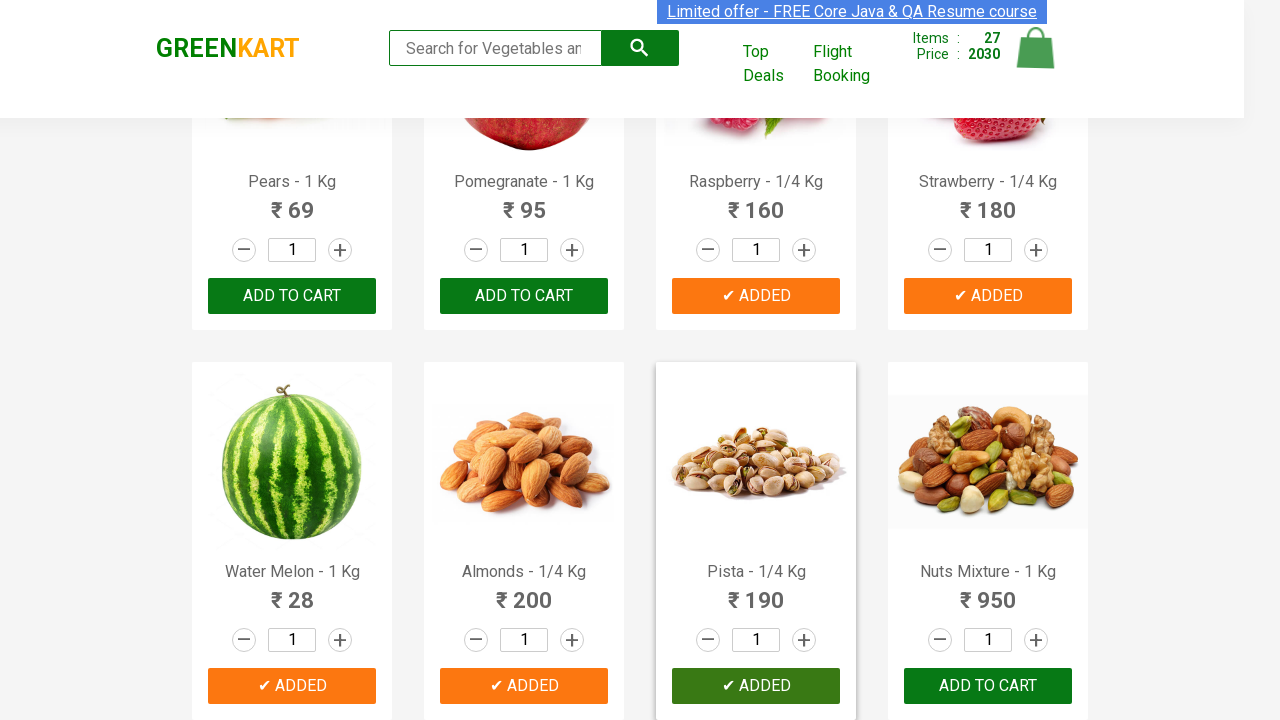

Clicked product action button at (988, 686) on div[class="product-action"] >> nth=27
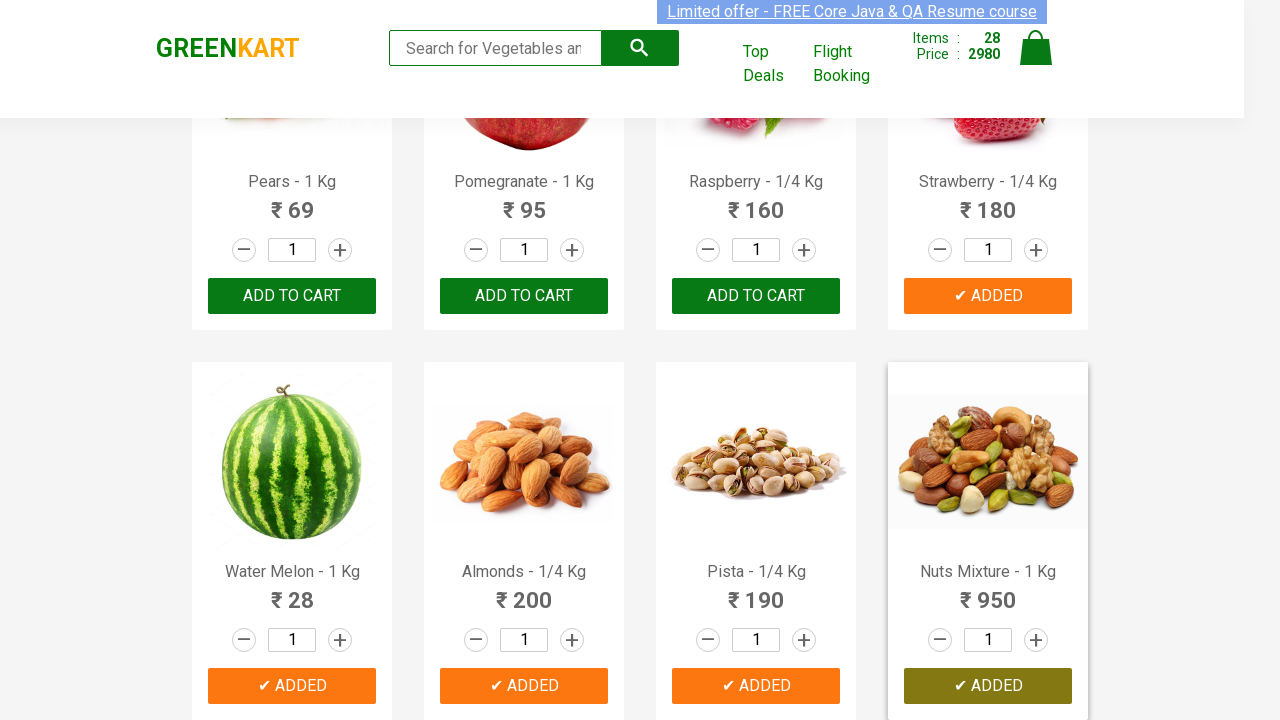

Clicked product action button at (292, 569) on div[class="product-action"] >> nth=28
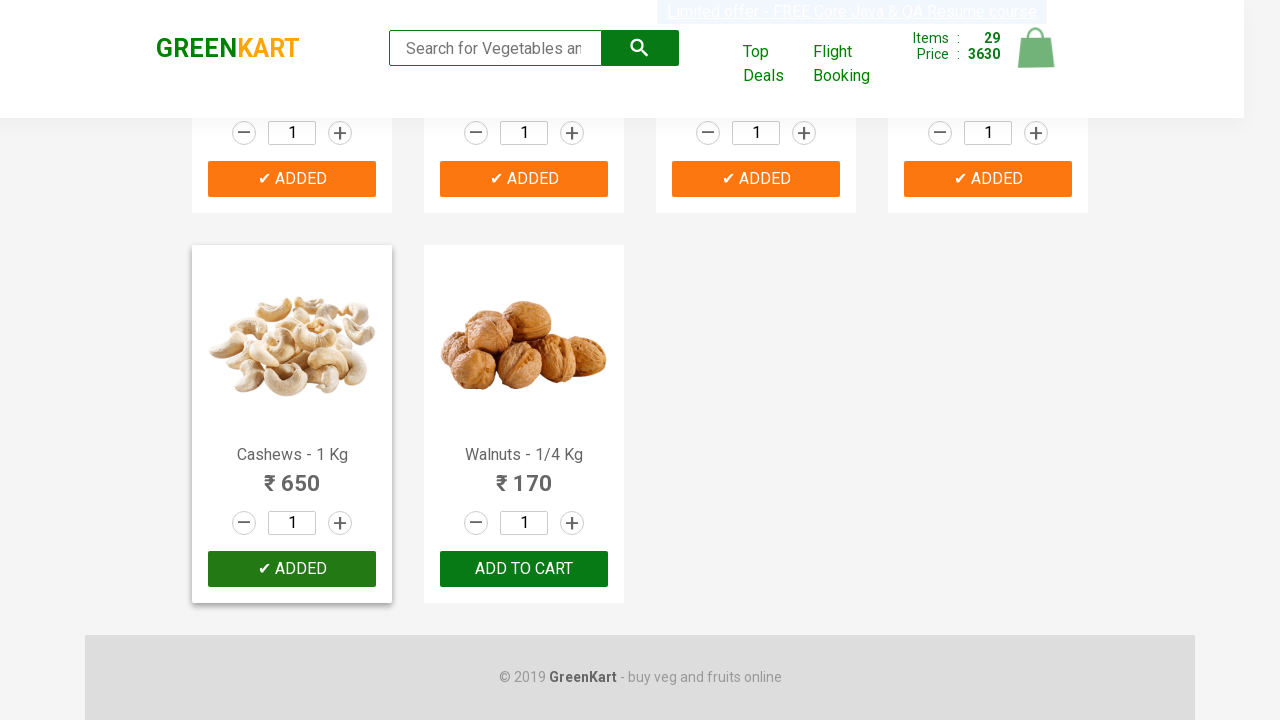

Clicked product action button at (524, 569) on div[class="product-action"] >> nth=29
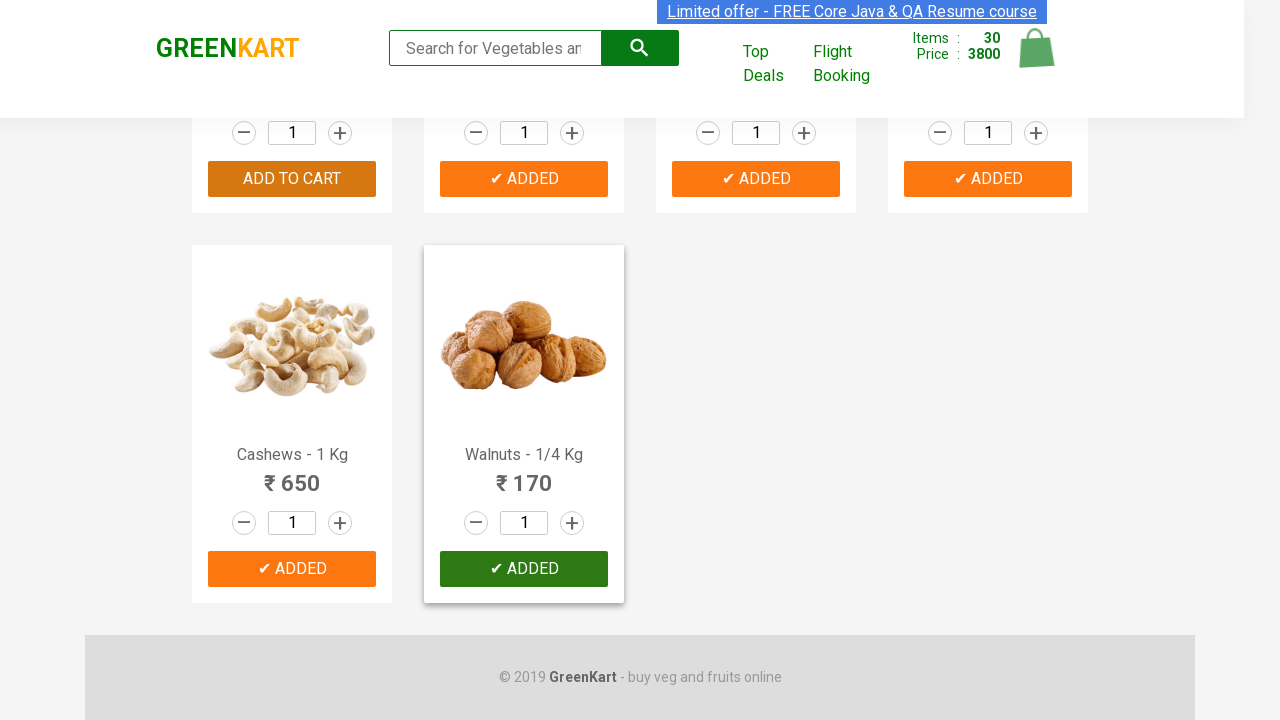

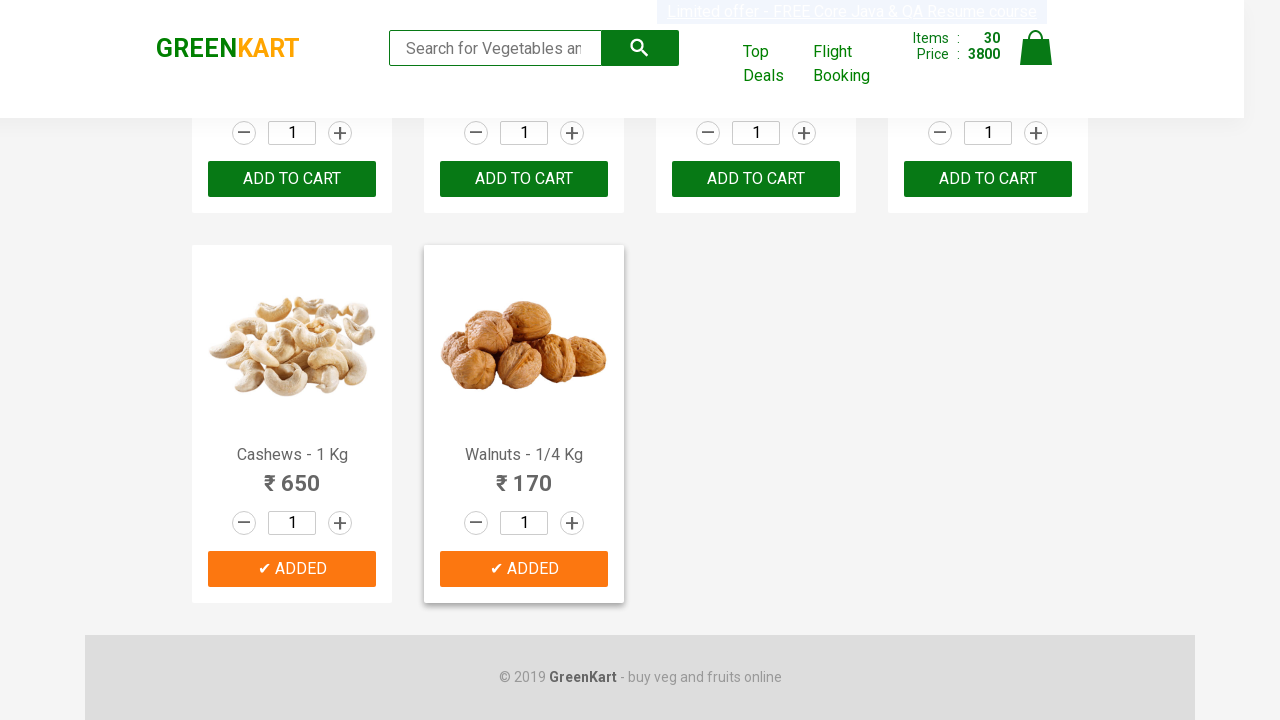